Tests a student registration practice form by filling in personal details (name, email, gender, phone, date of birth, subjects, hobbies, address, state/city) and verifies the submitted data appears correctly in a confirmation modal.

Starting URL: https://demoqa.com/automation-practice-form

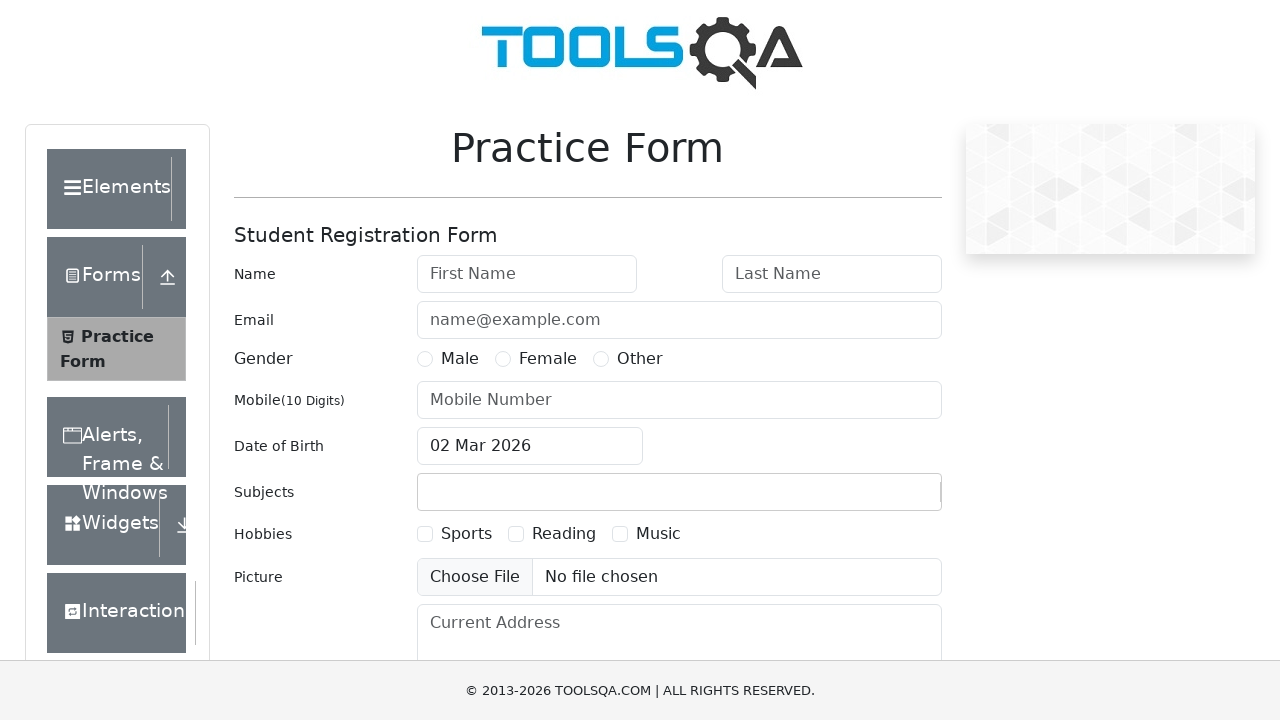

Practice form wrapper loaded
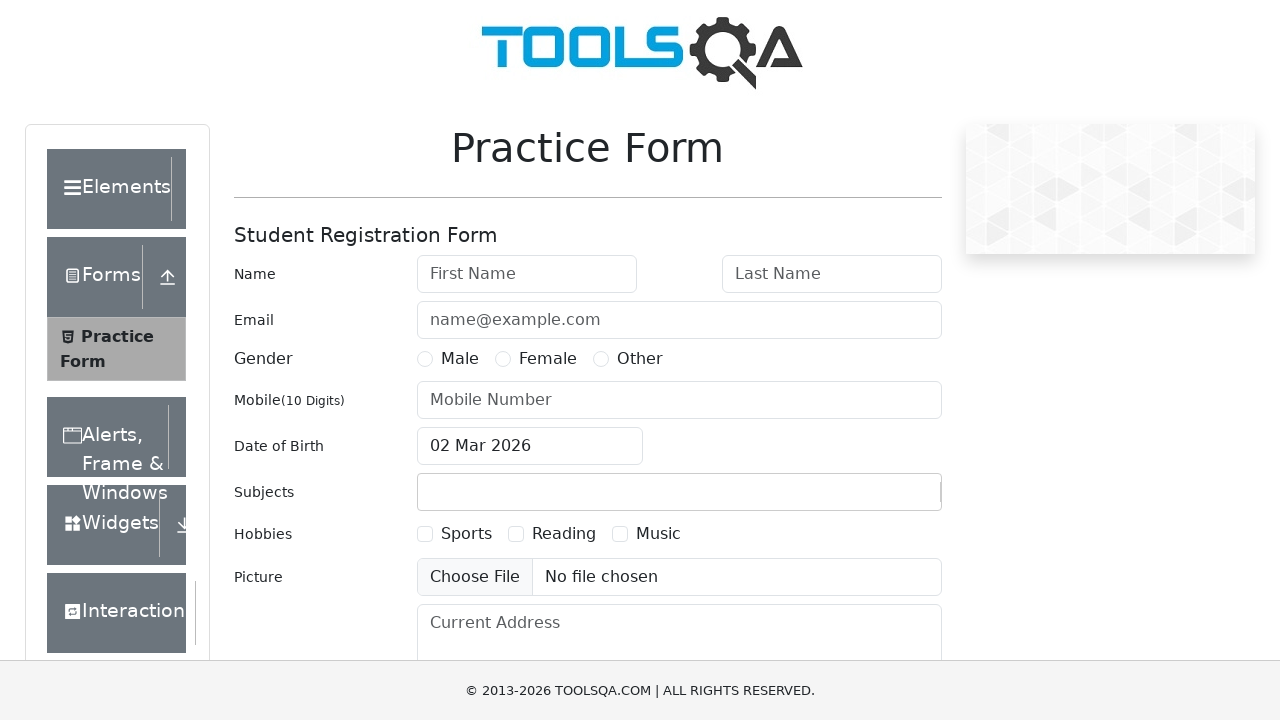

Removed fixed banner element
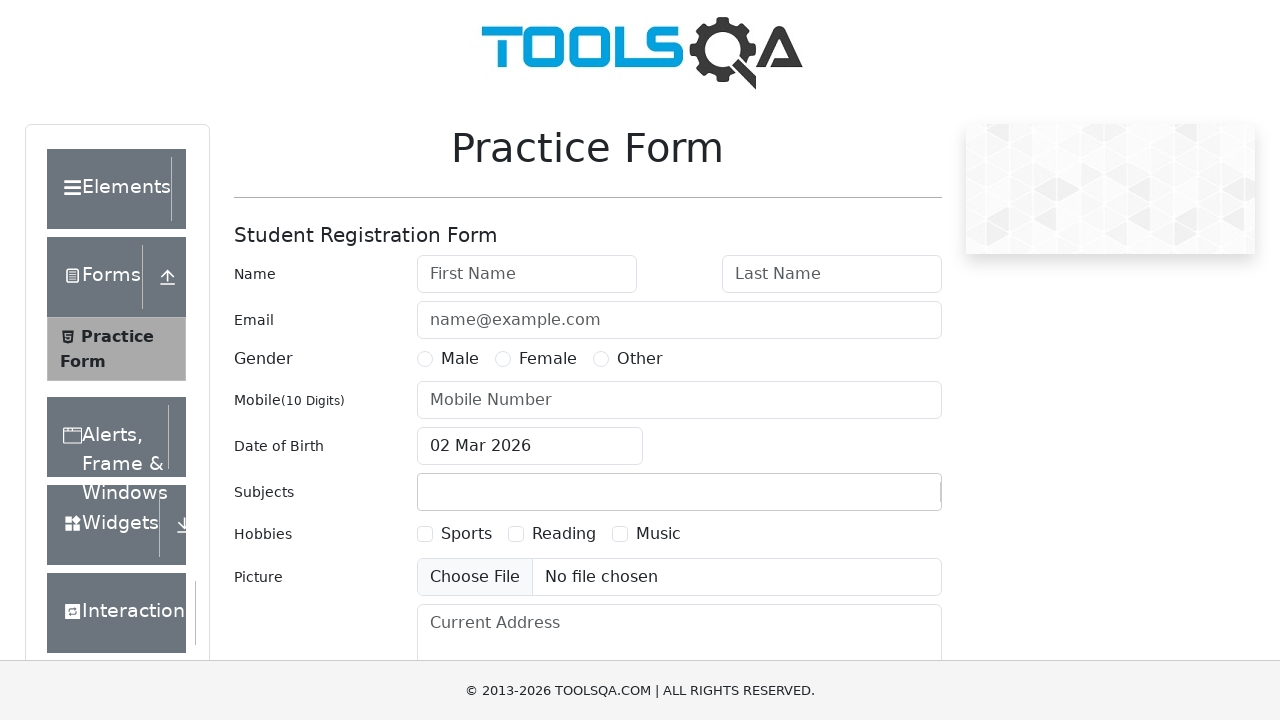

Removed footer element
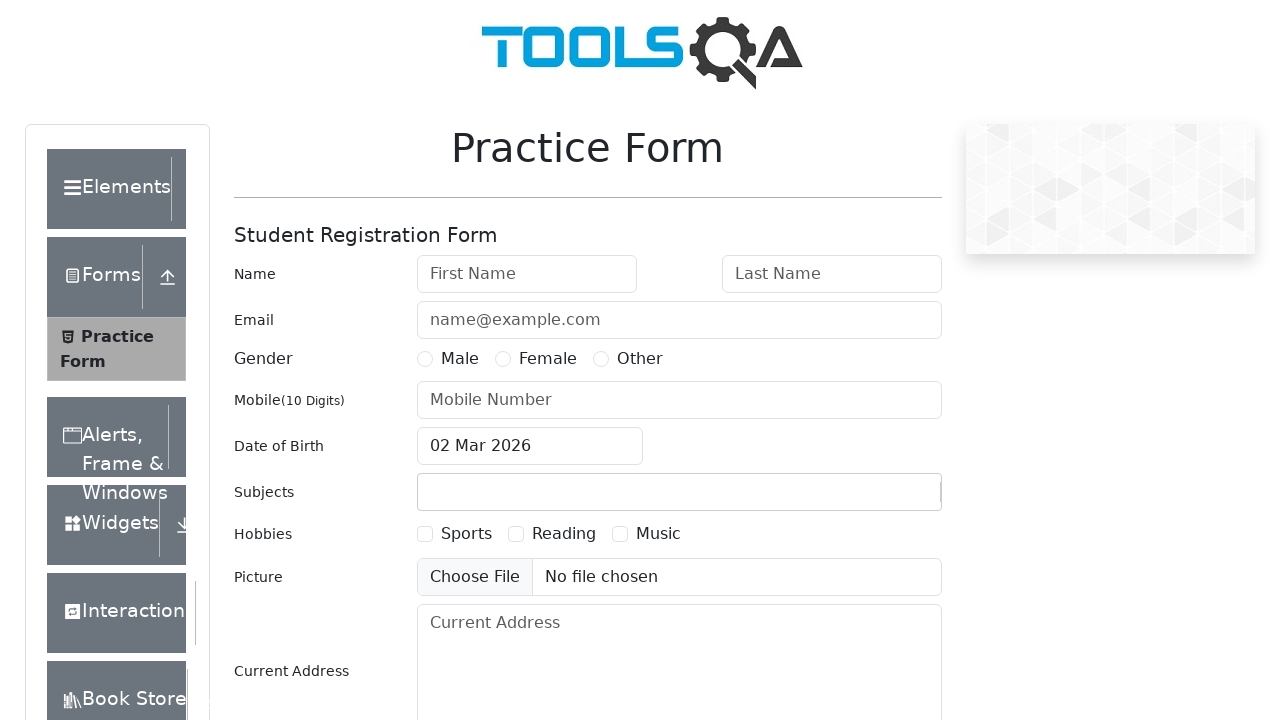

Filled first name with 'Maria' on #firstName
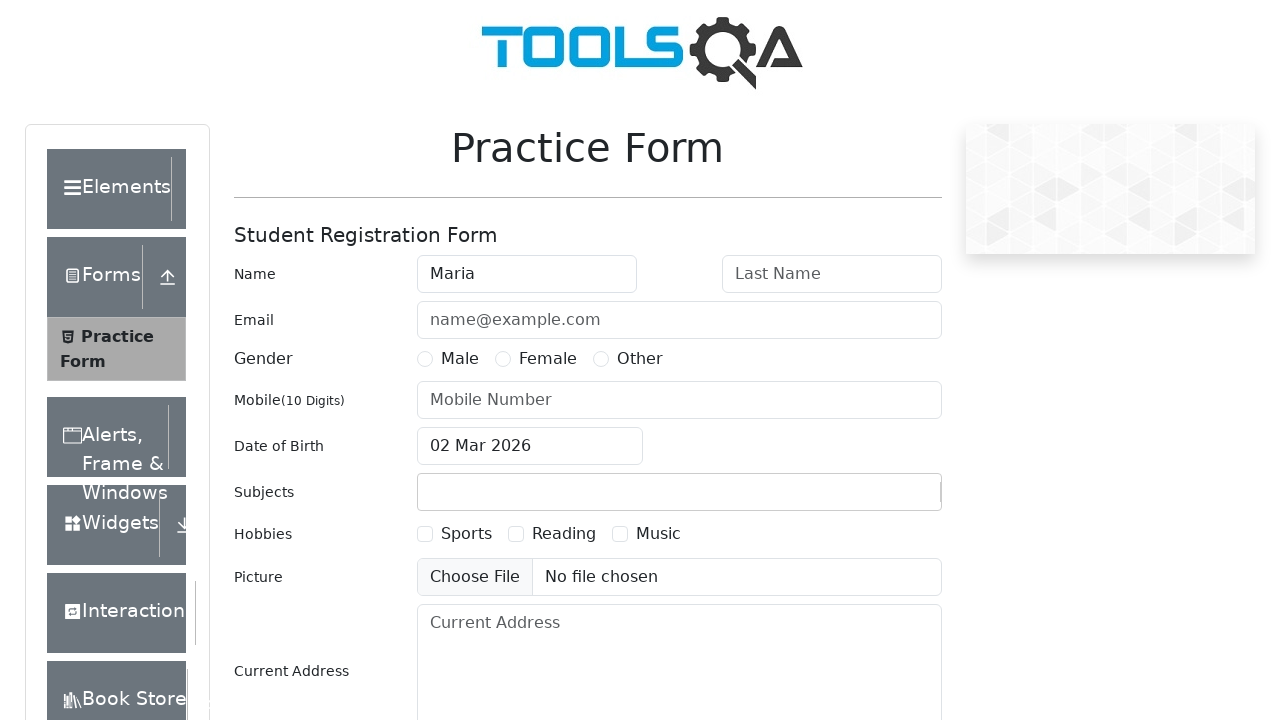

Filled last name with 'Grishina' on #lastName
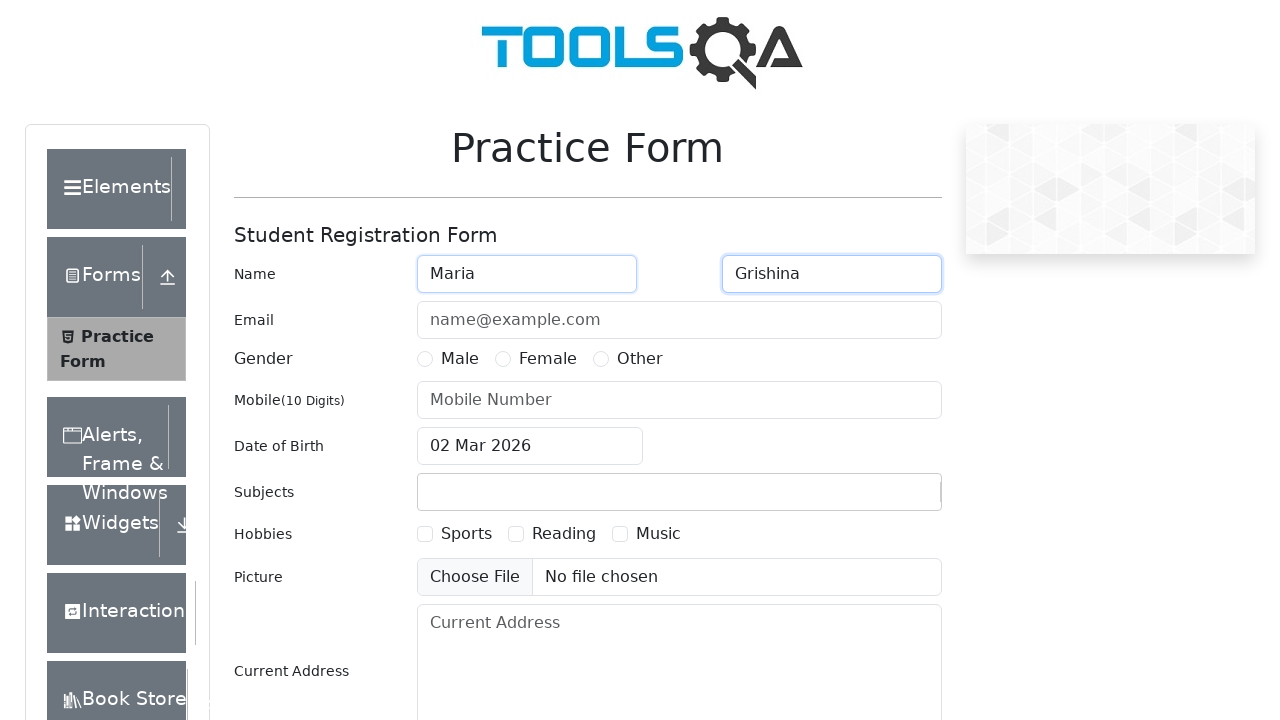

Filled email with 'Mariann@inbox.com' on #userEmail
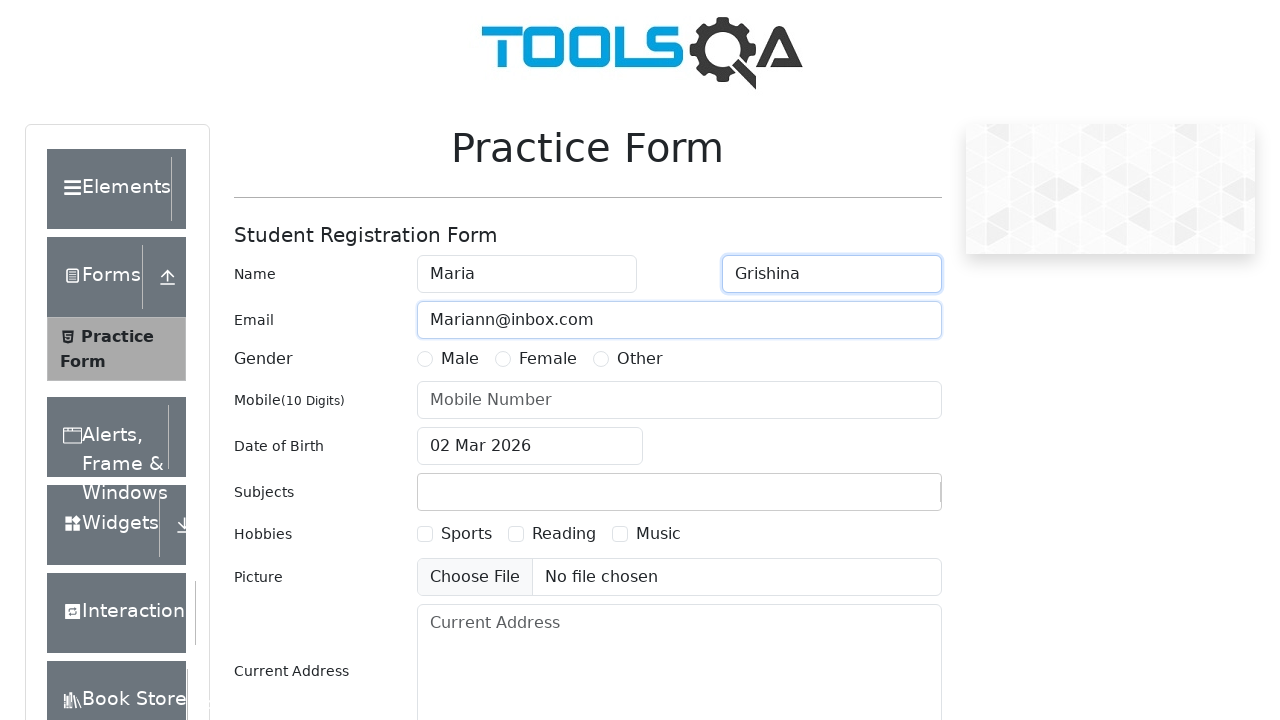

Selected gender 'Other' at (640, 359) on text=Other
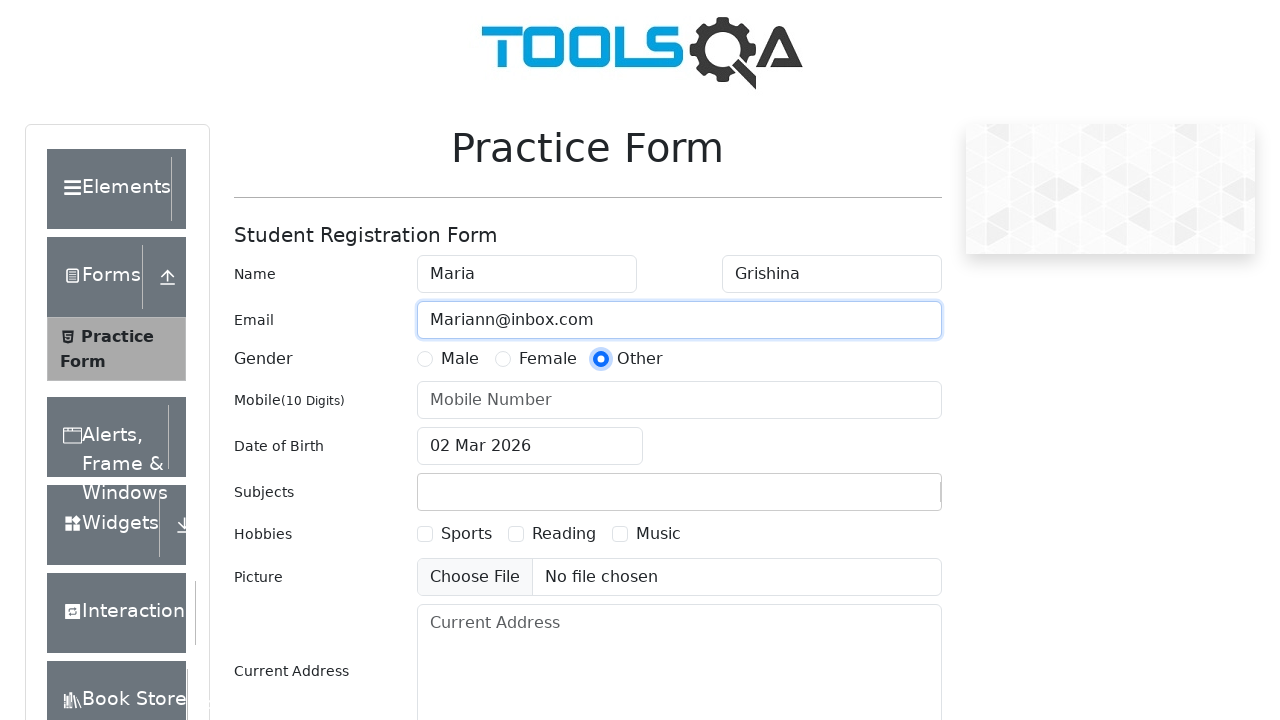

Filled phone number with '9603447567' on #userNumber
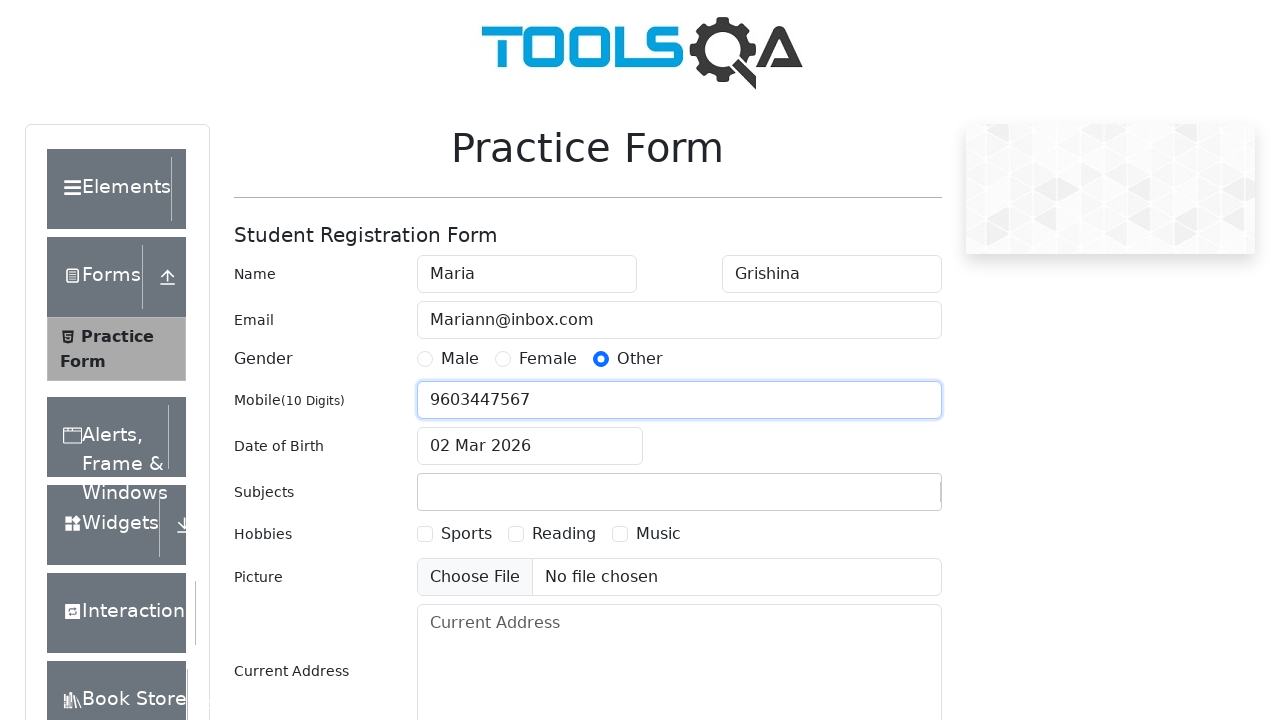

Clicked date of birth input to open calendar at (530, 446) on #dateOfBirthInput
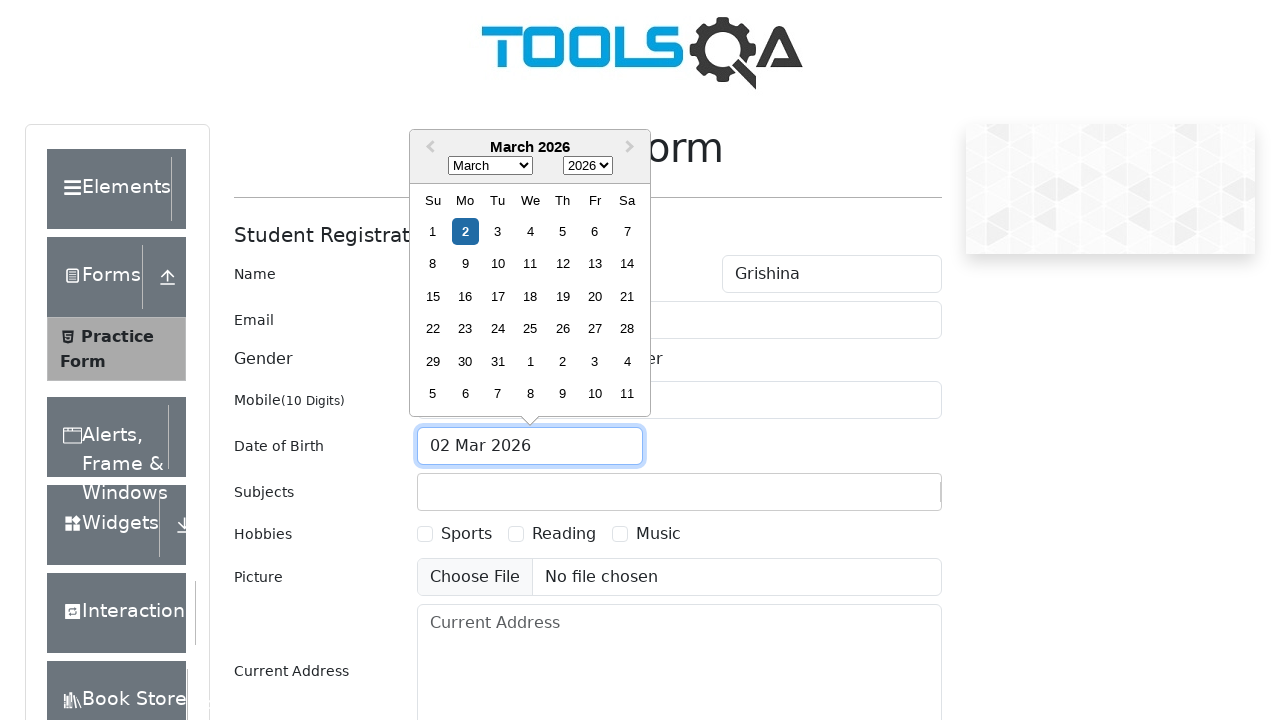

Selected month 'May' from dropdown on .react-datepicker__month-select
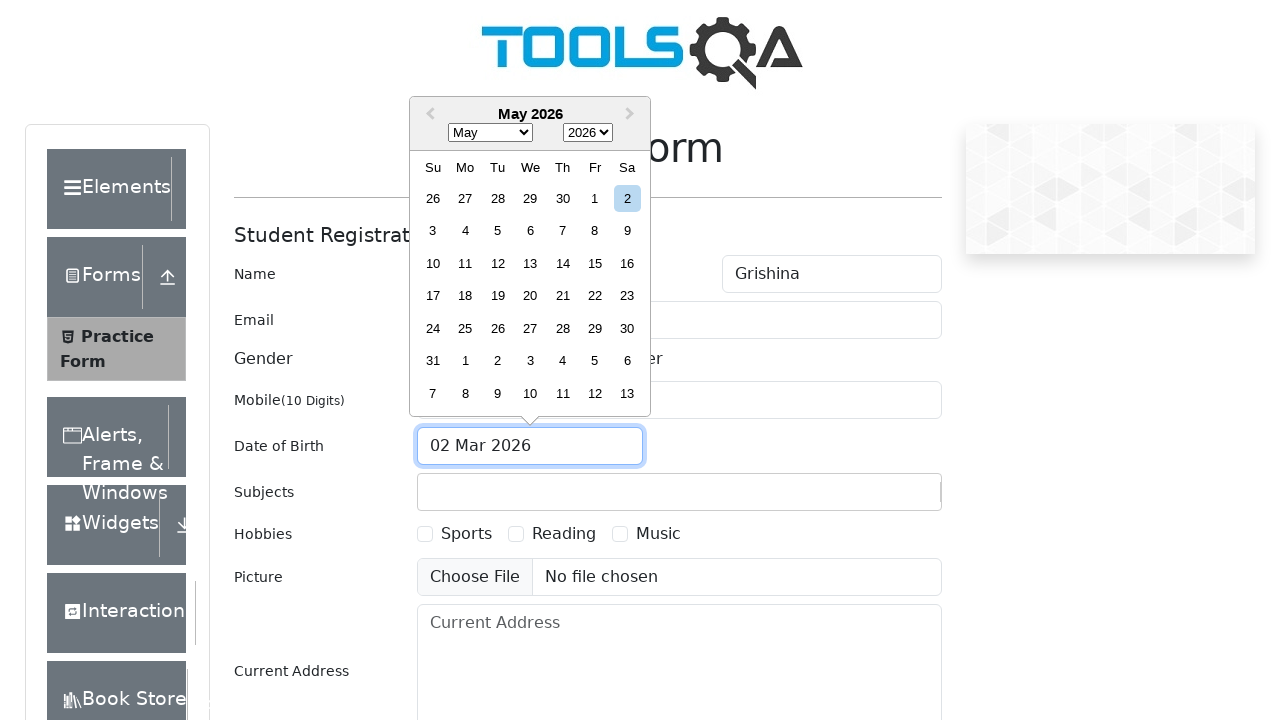

Selected year '1900' from dropdown on .react-datepicker__year-select
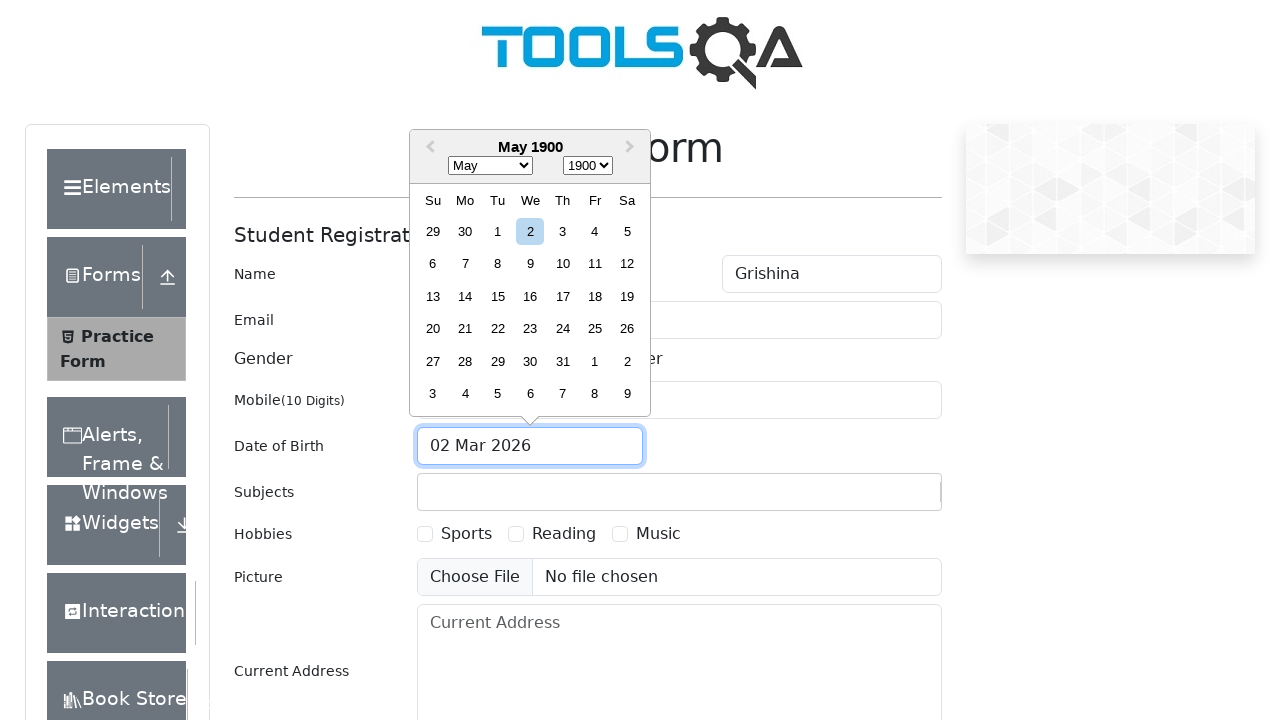

Selected day 22 from calendar at (498, 329) on .react-datepicker__day--022:not(.react-datepicker__day--outside-month)
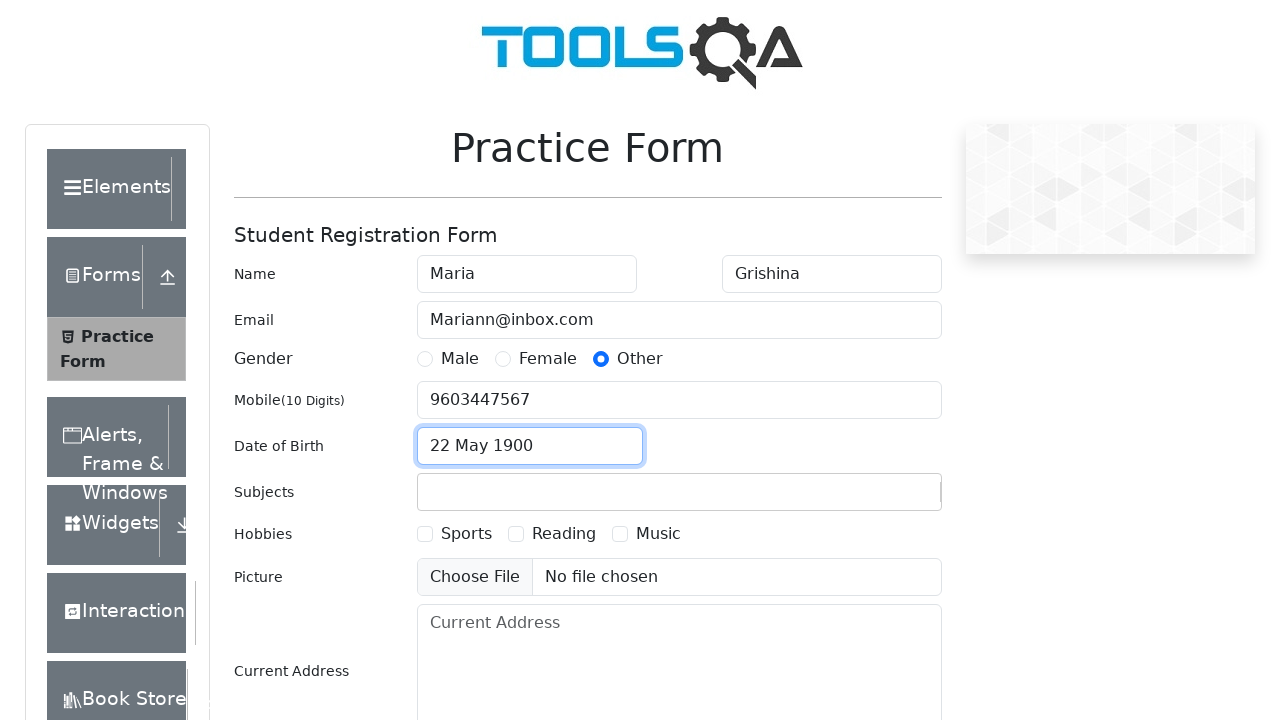

Filled subjects input with 'Math' on #subjectsInput
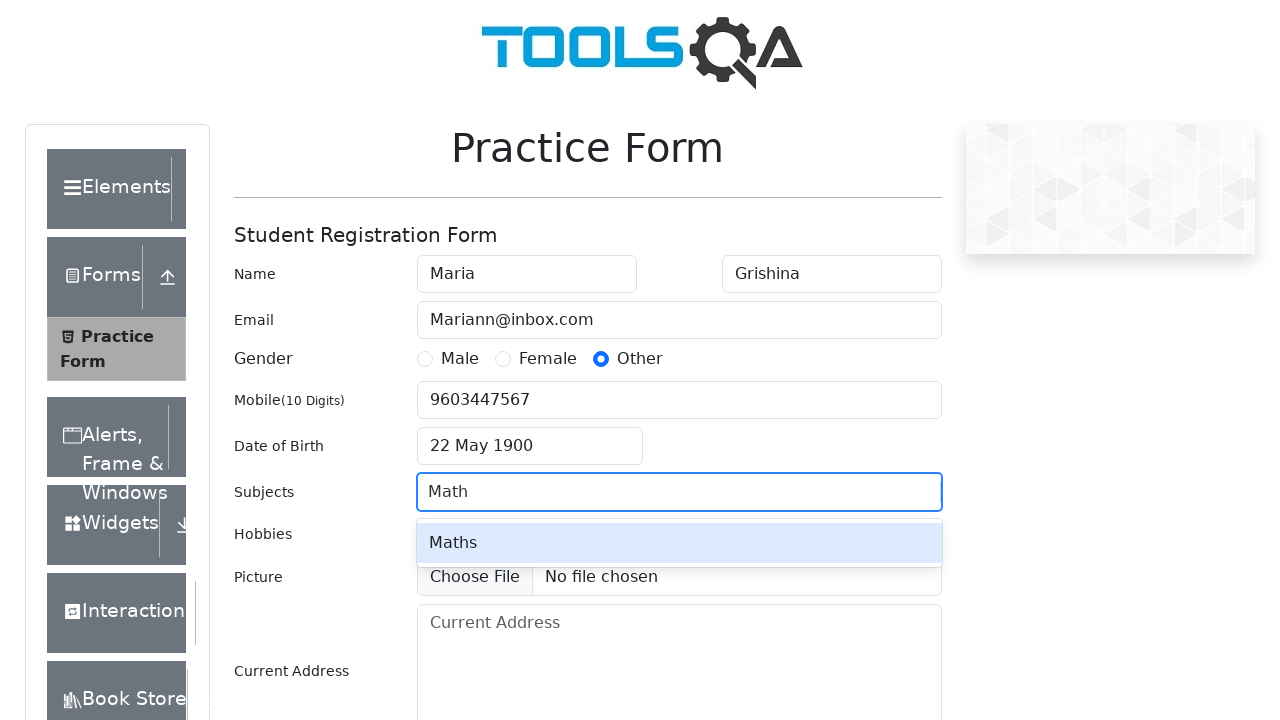

Pressed Enter to confirm subject 'Math' on #subjectsInput
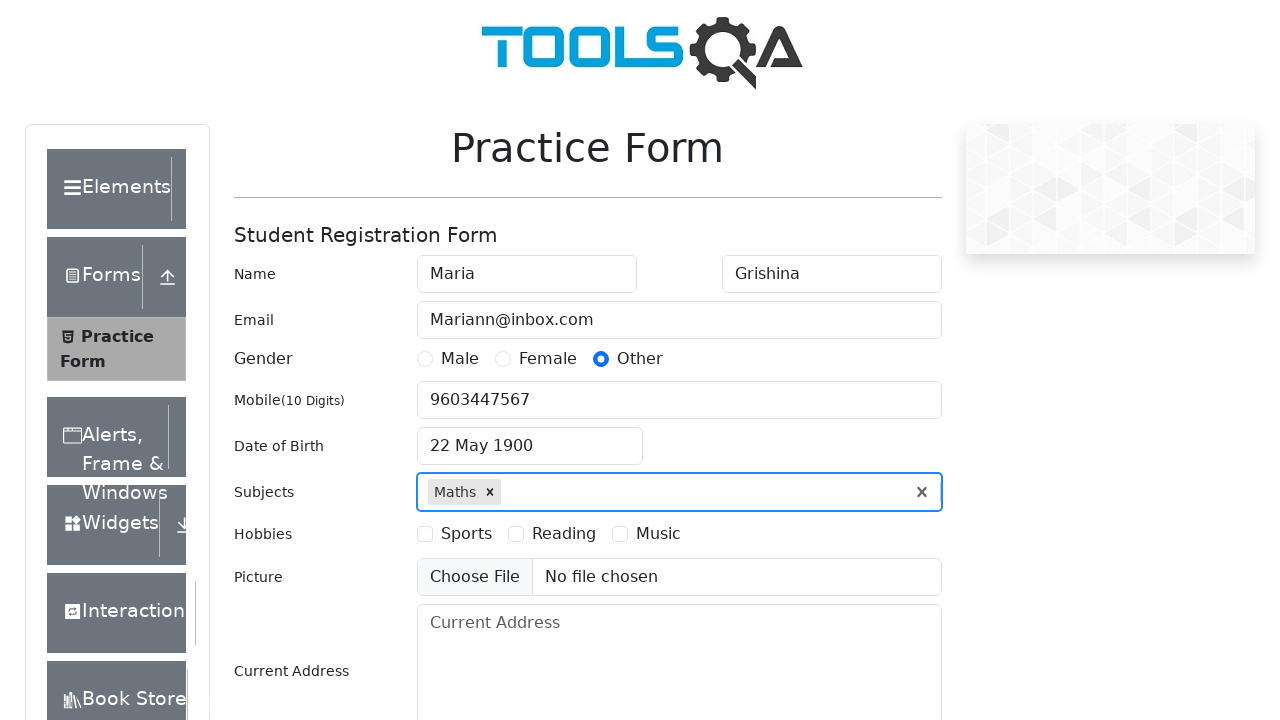

Selected hobby 'Sports' at (466, 534) on label[for='hobbies-checkbox-1']
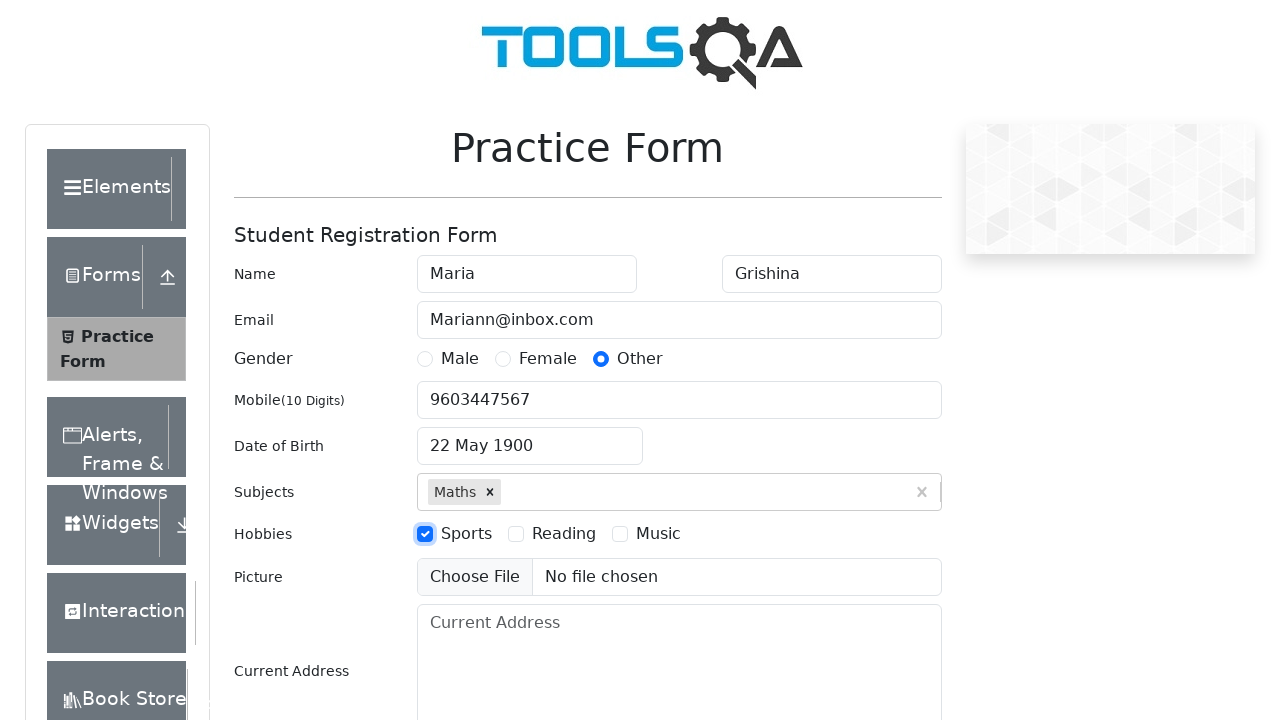

Selected hobby 'Reading' at (564, 534) on label[for='hobbies-checkbox-2']
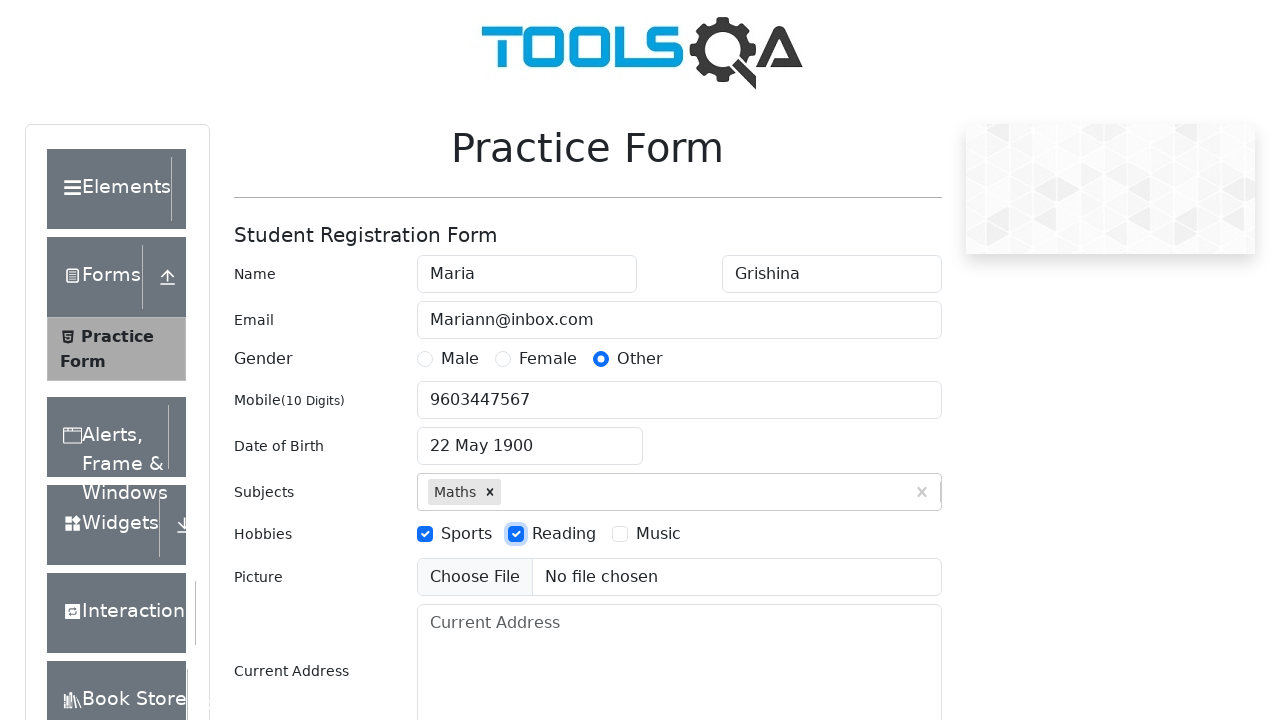

Selected hobby 'Music' at (658, 534) on label[for='hobbies-checkbox-3']
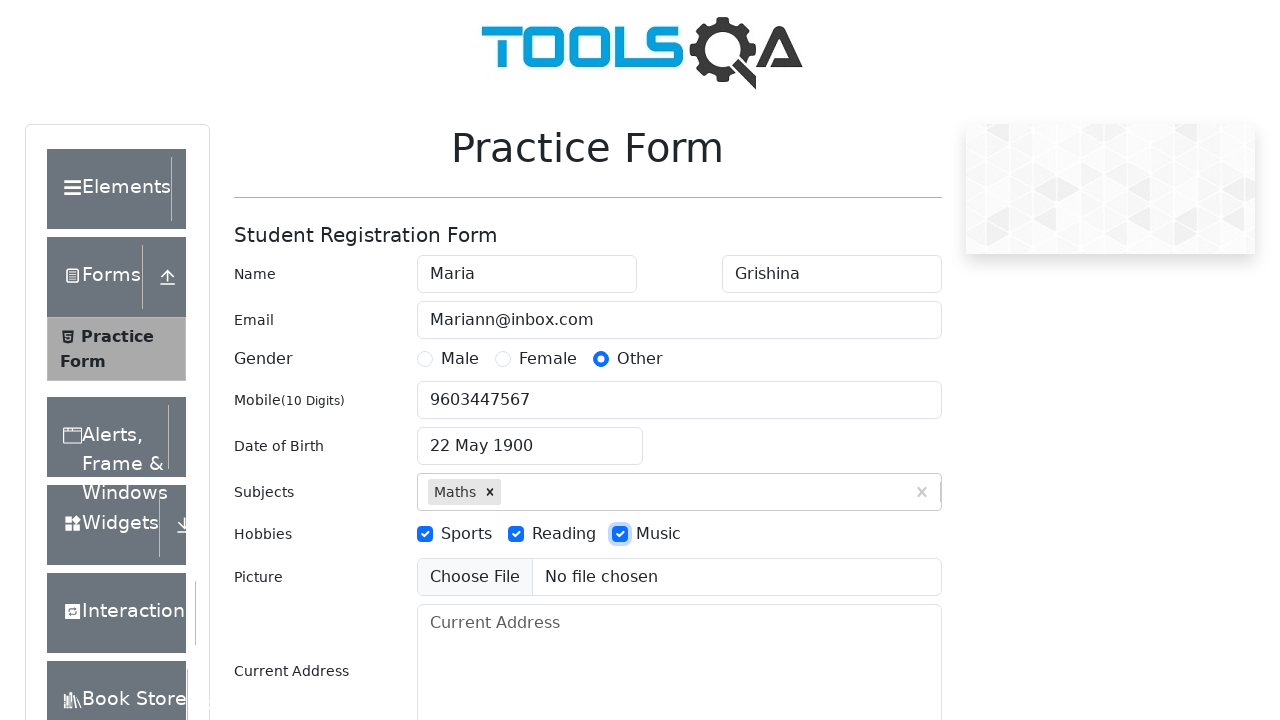

Filled current address with 'г. Пенза, ул. Щербакова 89' on #currentAddress
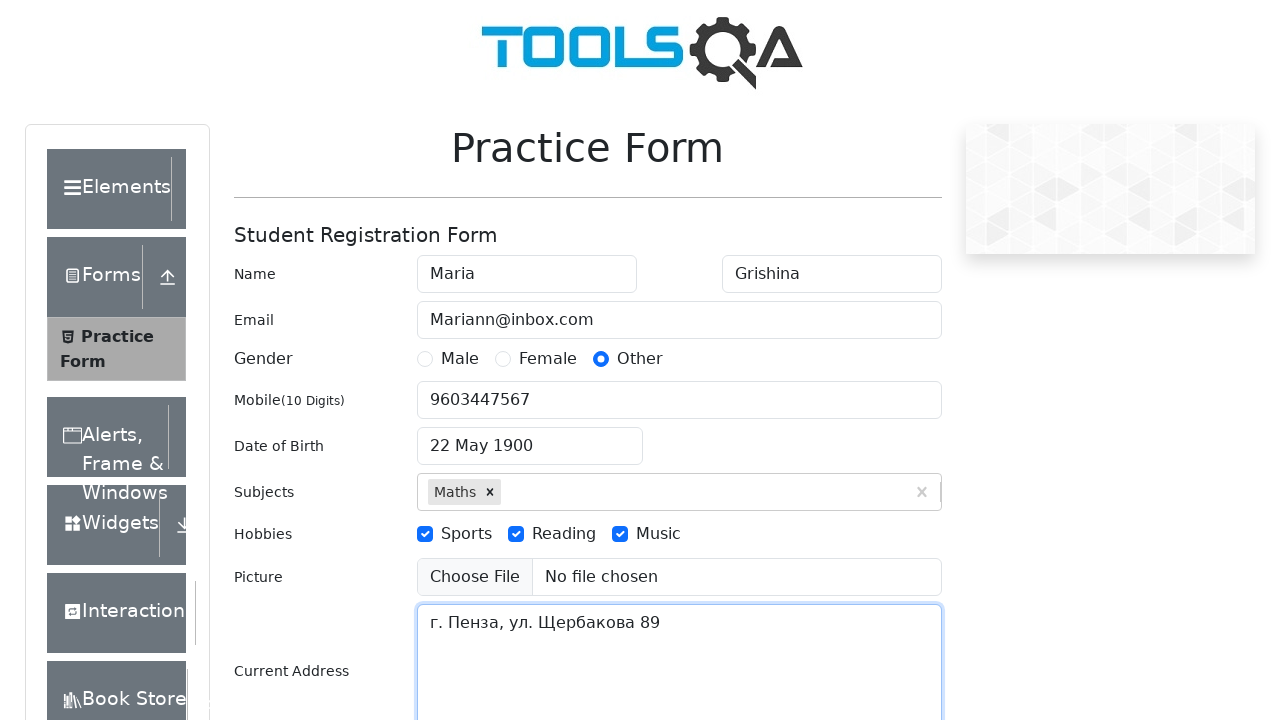

Typed 'n' in state selection field on #react-select-3-input
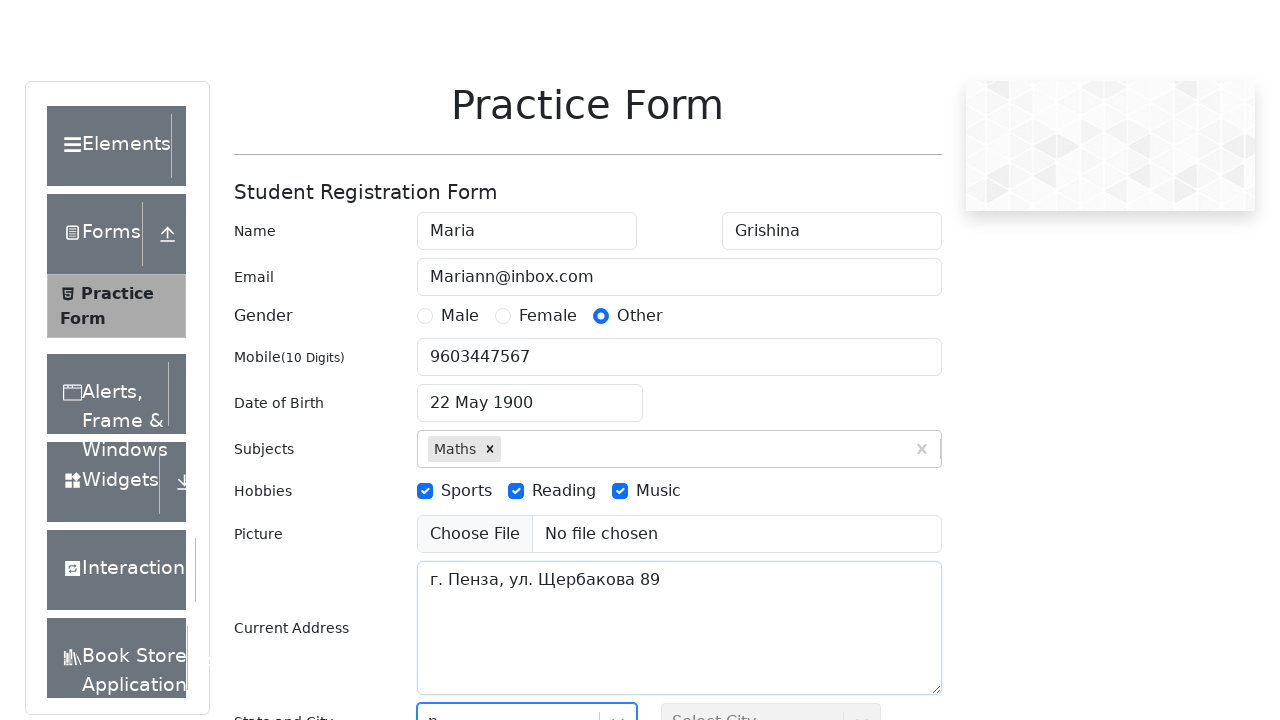

Pressed Enter to confirm state selection on #react-select-3-input
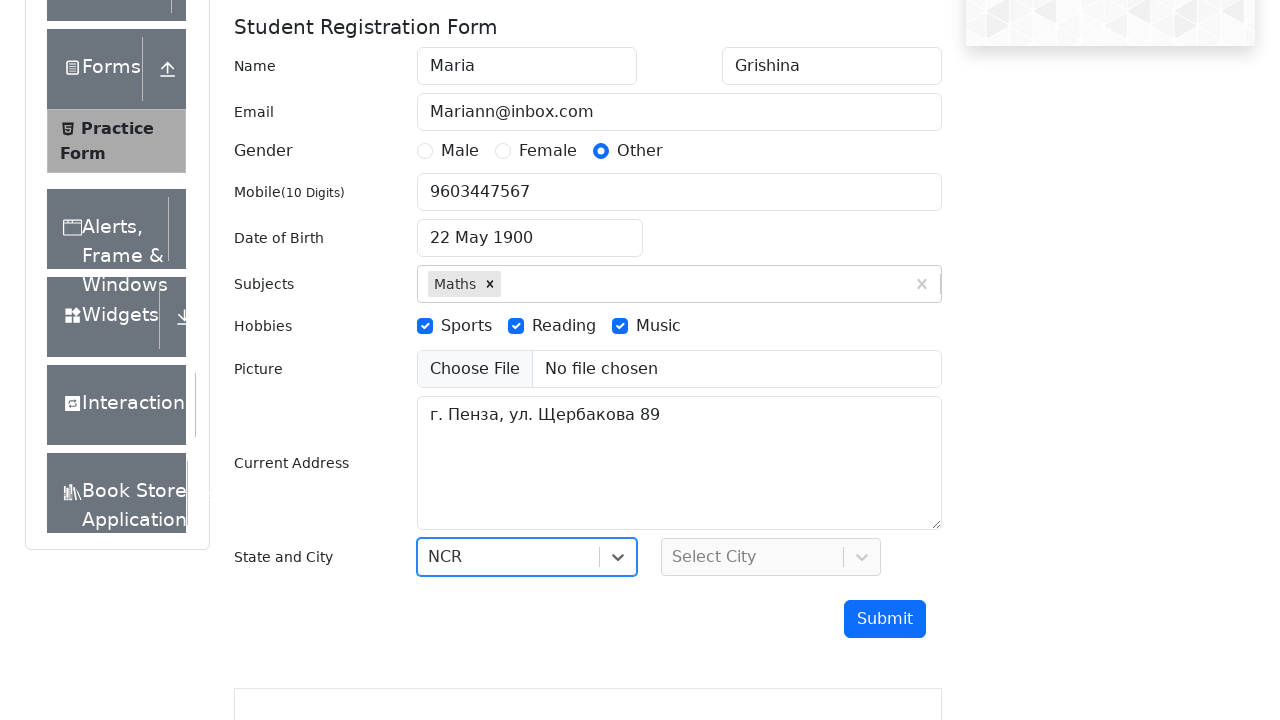

Typed 'a' in city selection field on #react-select-4-input
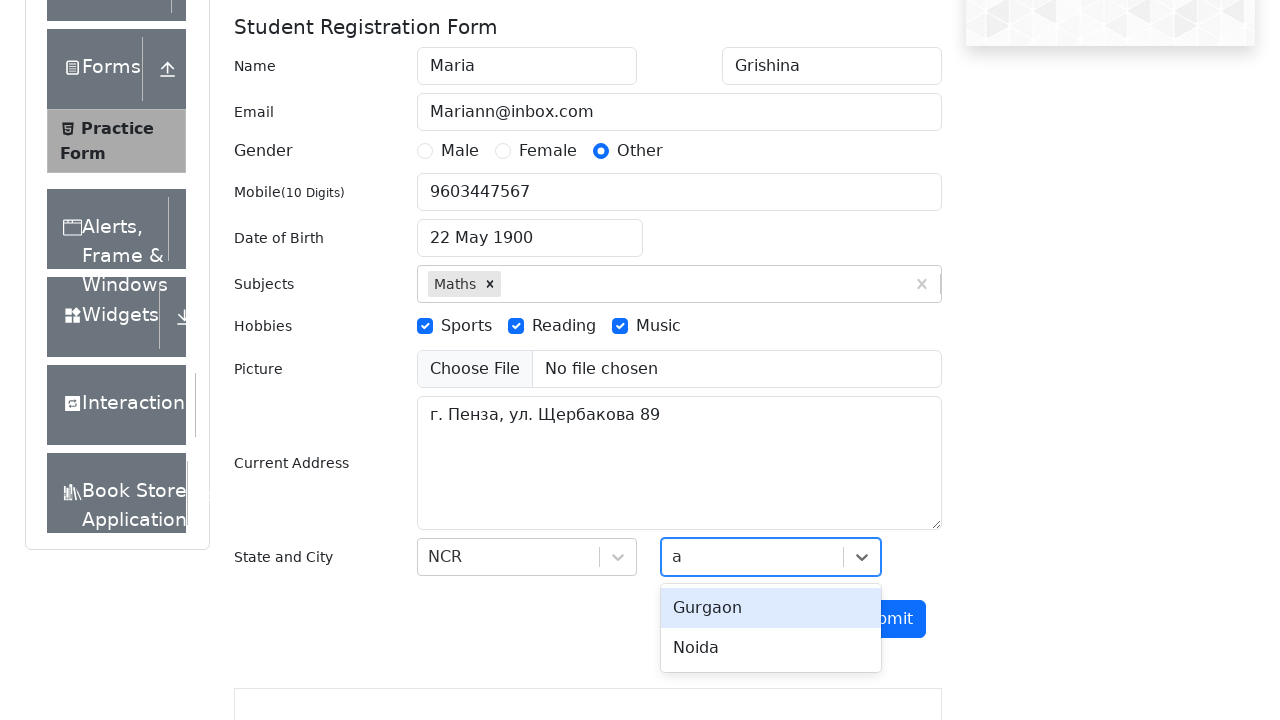

Pressed Enter to confirm city selection on #react-select-4-input
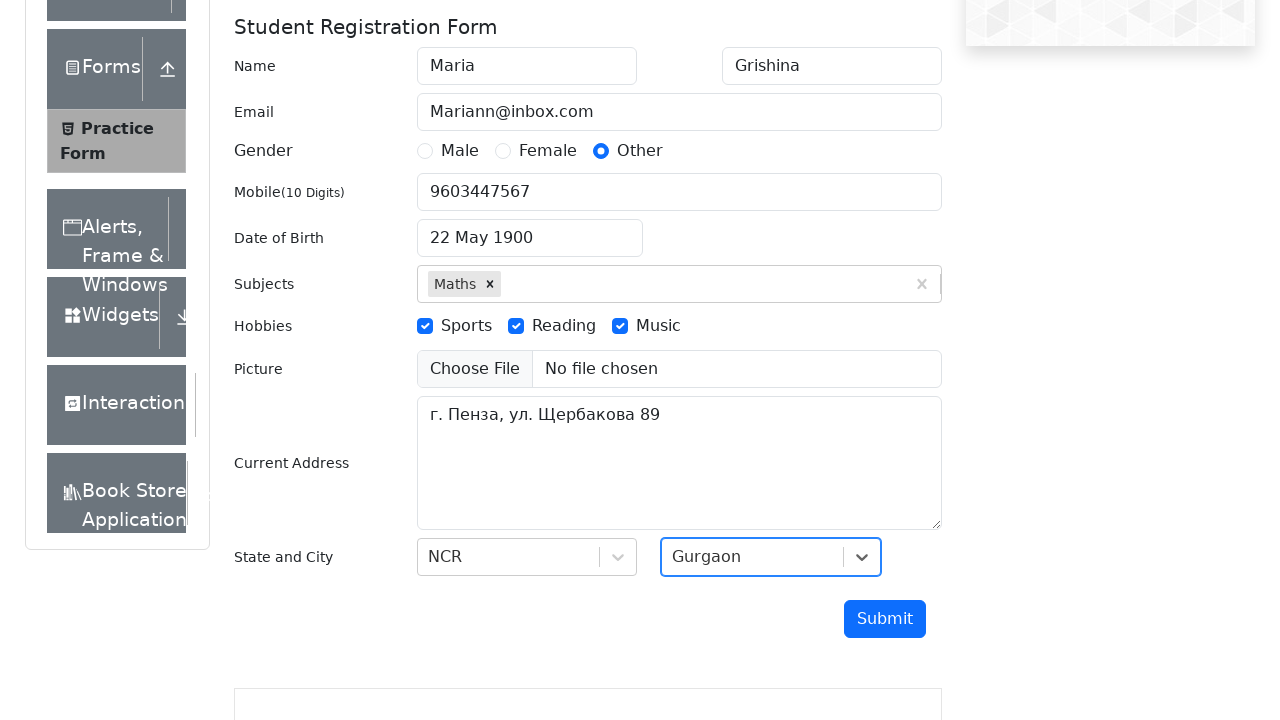

Clicked submit button to submit the form at (885, 619) on #submit
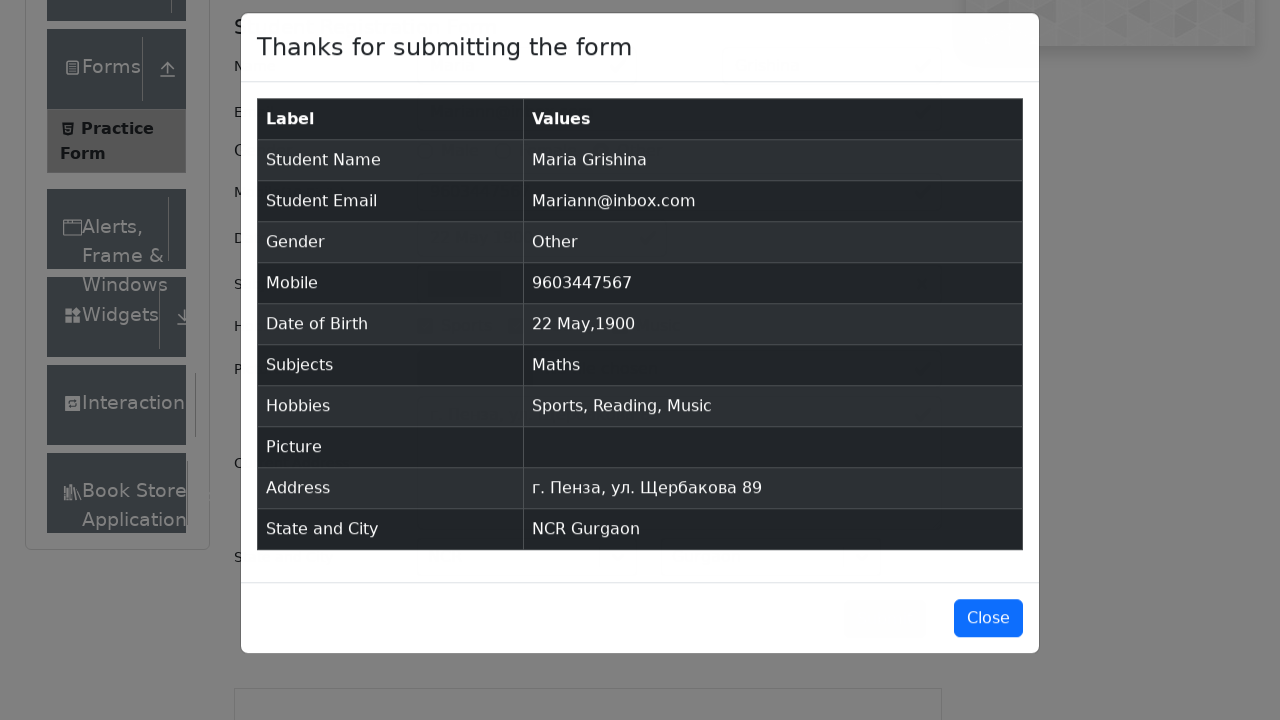

Confirmation modal with results loaded
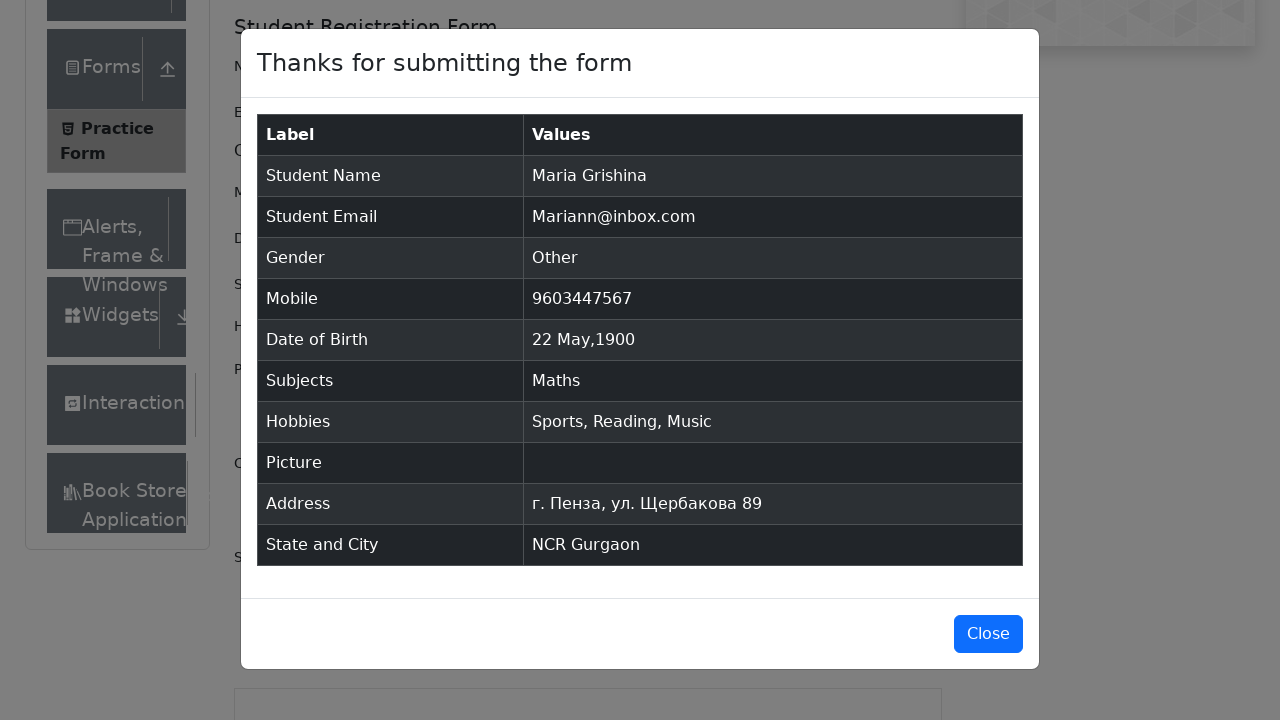

Clicked close button to close confirmation modal at (988, 634) on #closeLargeModal
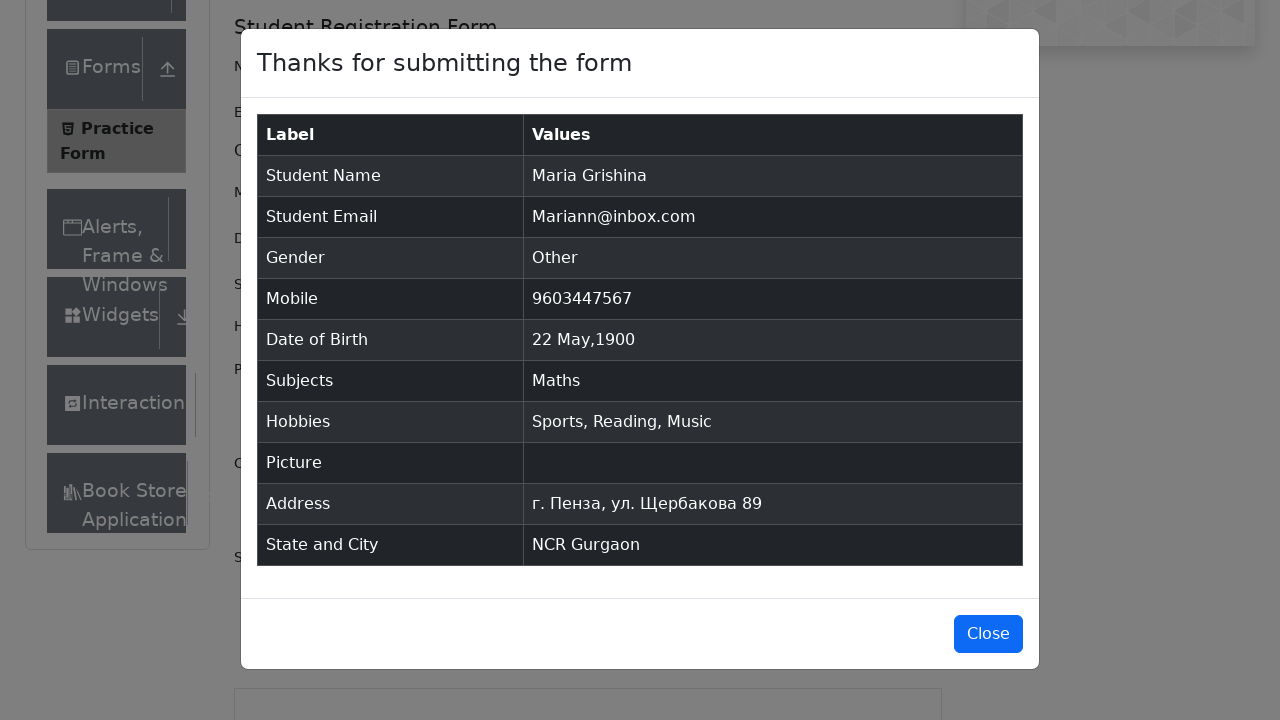

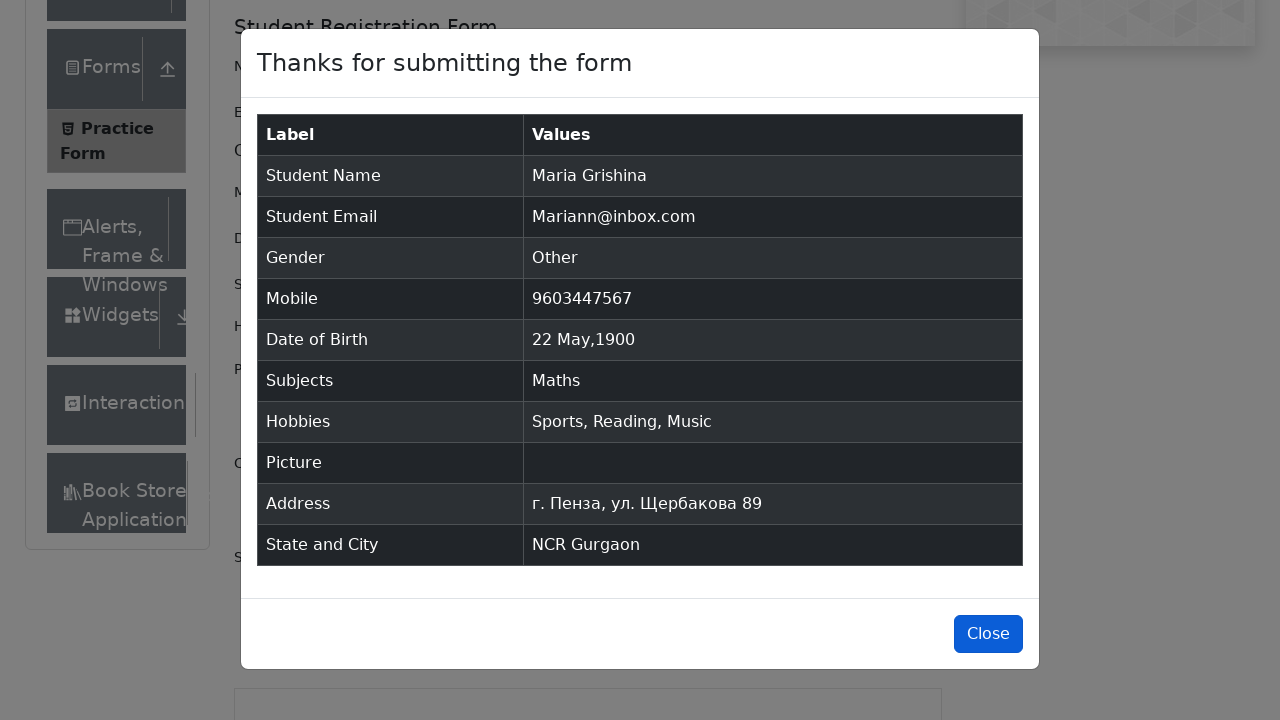